Tests an e-commerce website by searching for products, verifying search results, and adding items to cart based on product name

Starting URL: https://rahulshettyacademy.com/seleniumPractise/#/

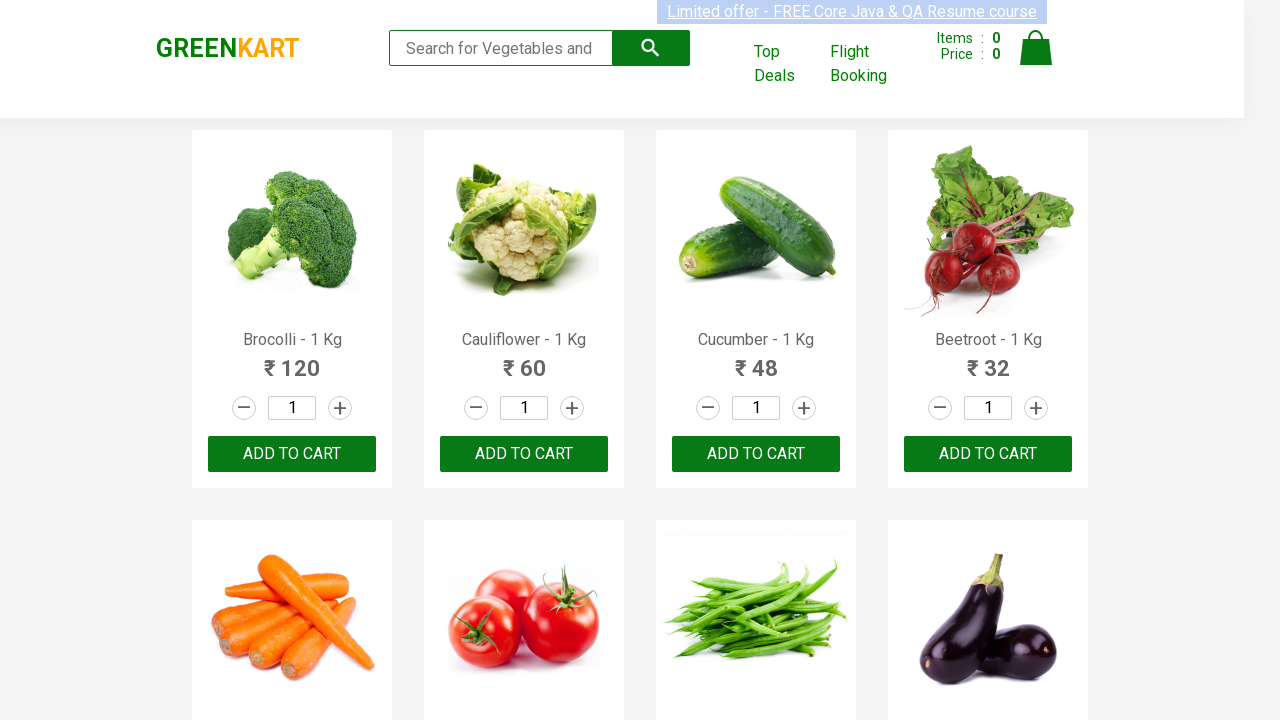

Filled search box with keyword 'ca' on input.search-keyword
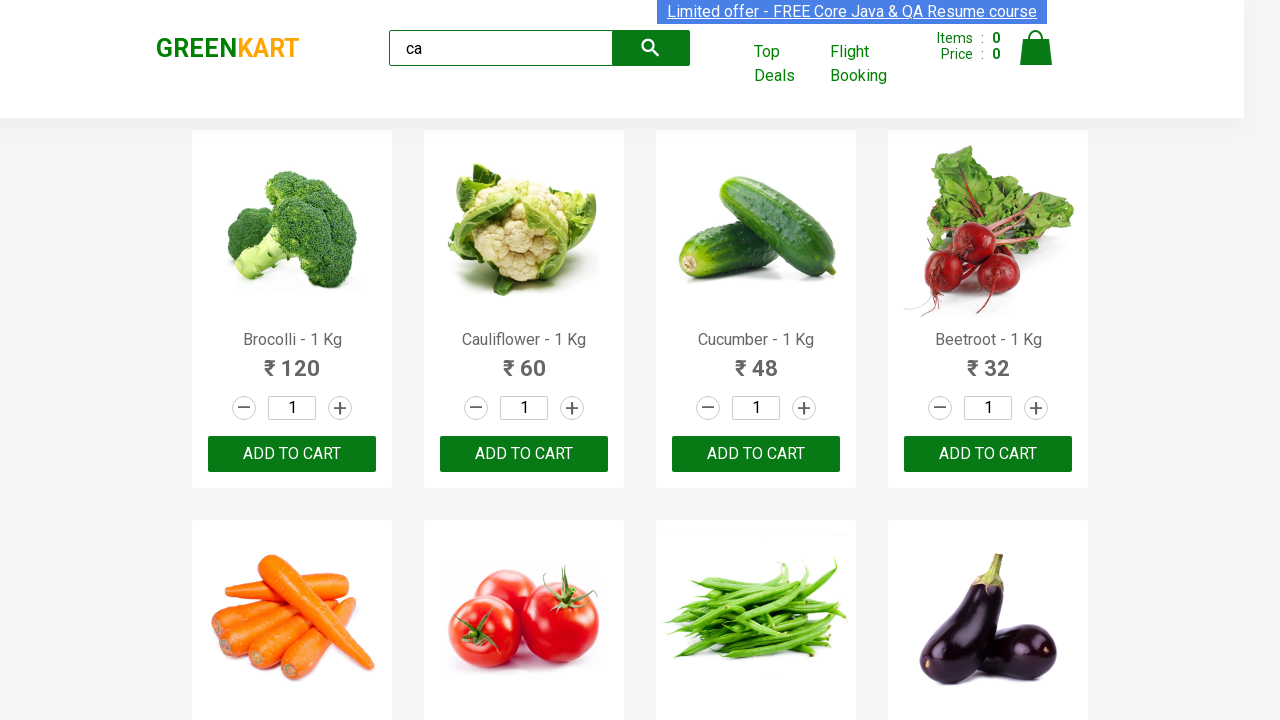

Waited for products to be visible after search
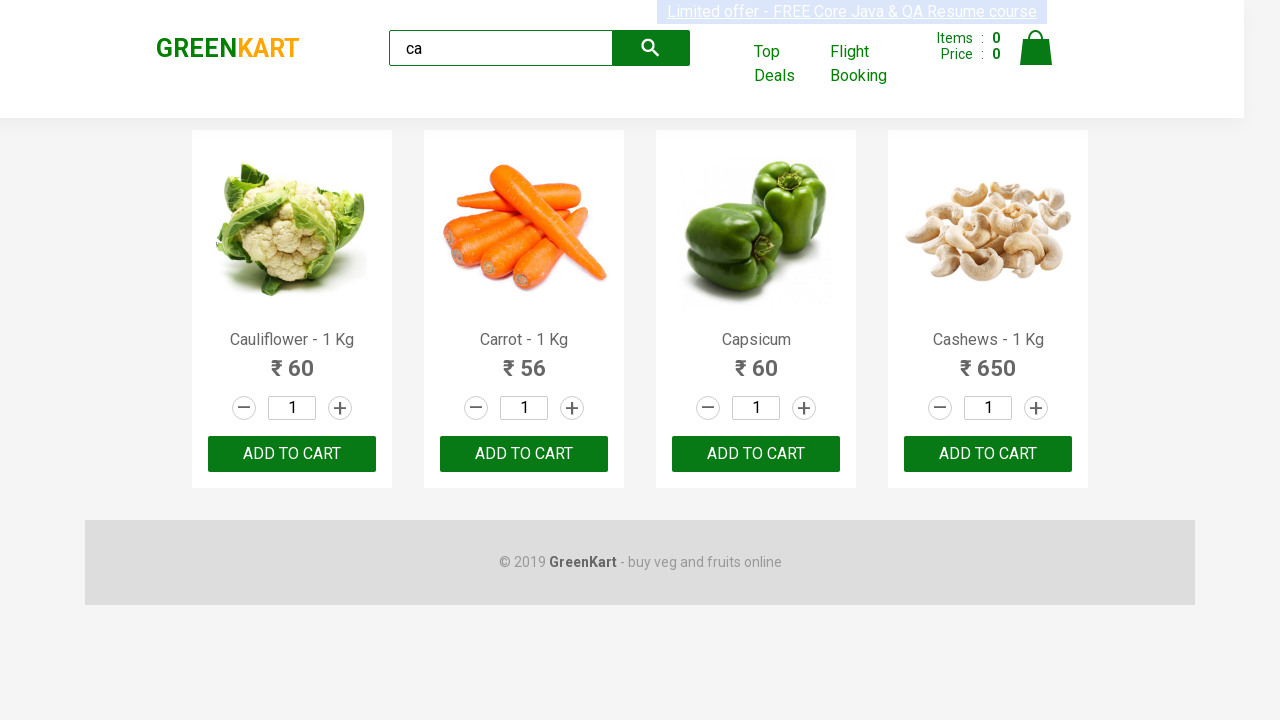

Counted 4 visible products
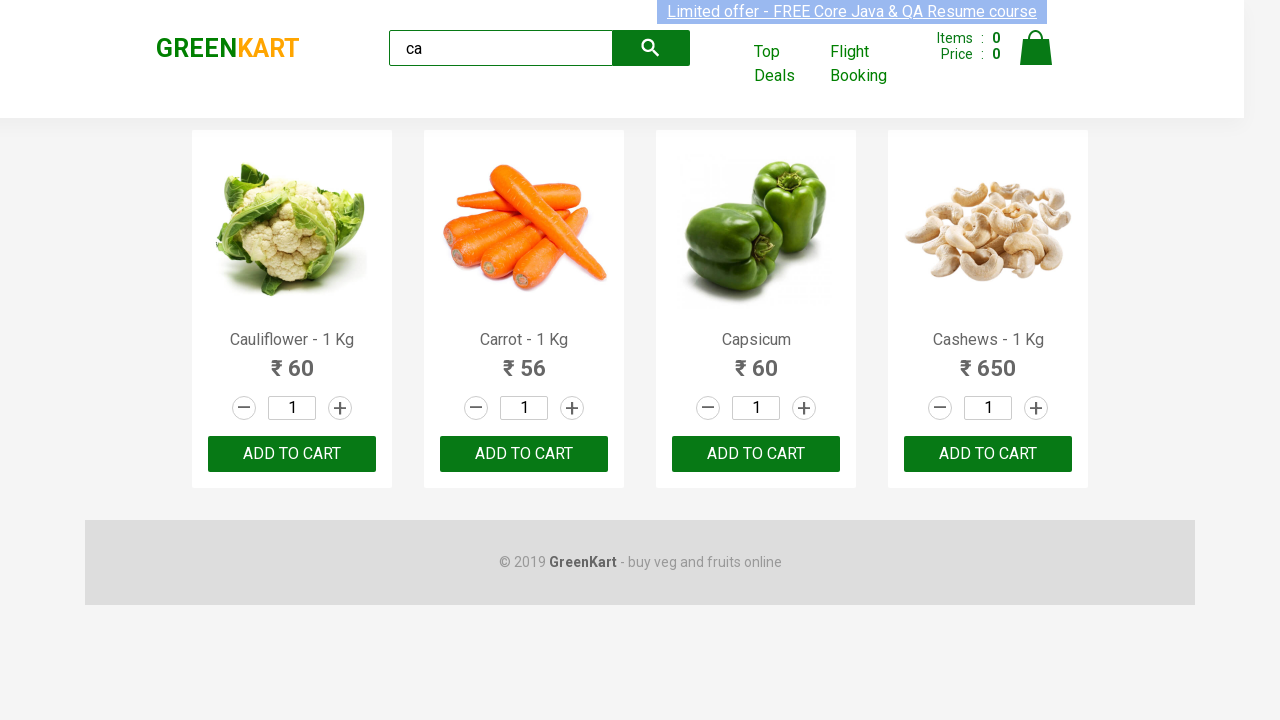

Verified that 4 products are visible
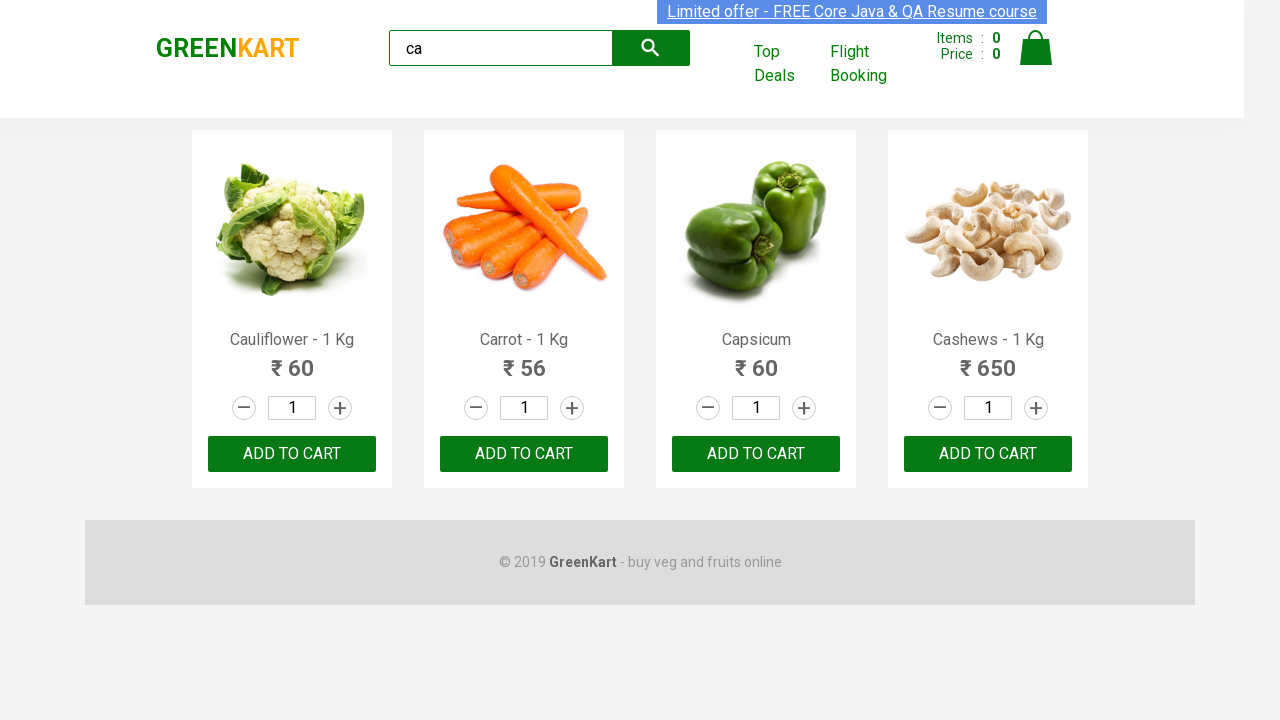

Retrieved list of 4 products
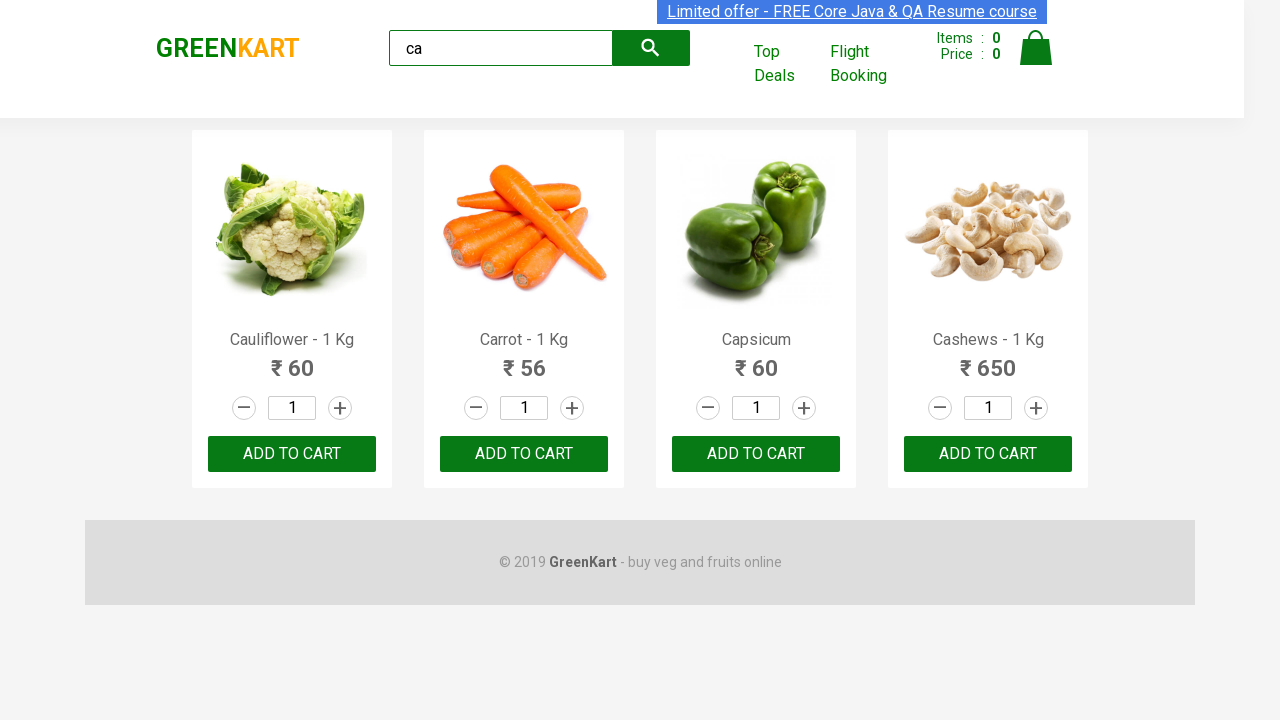

Retrieved product name: 'Cauliflower - 1 Kg'
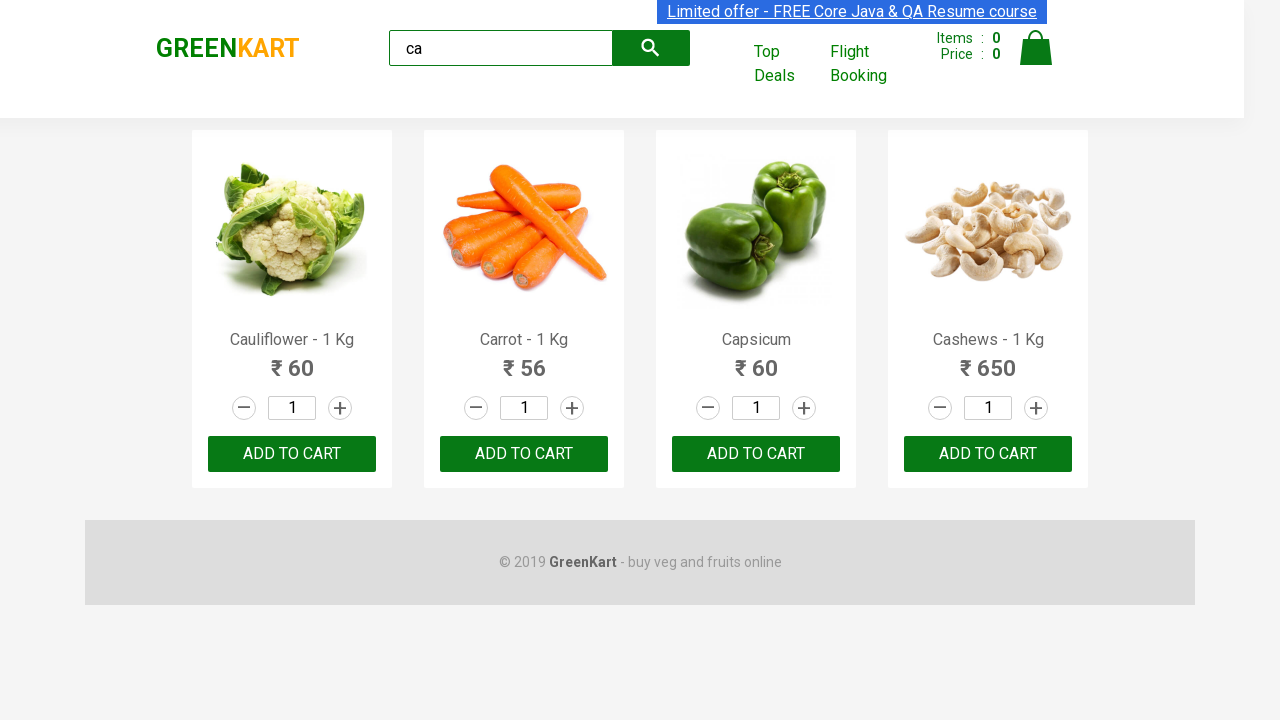

Retrieved product name: 'Carrot - 1 Kg'
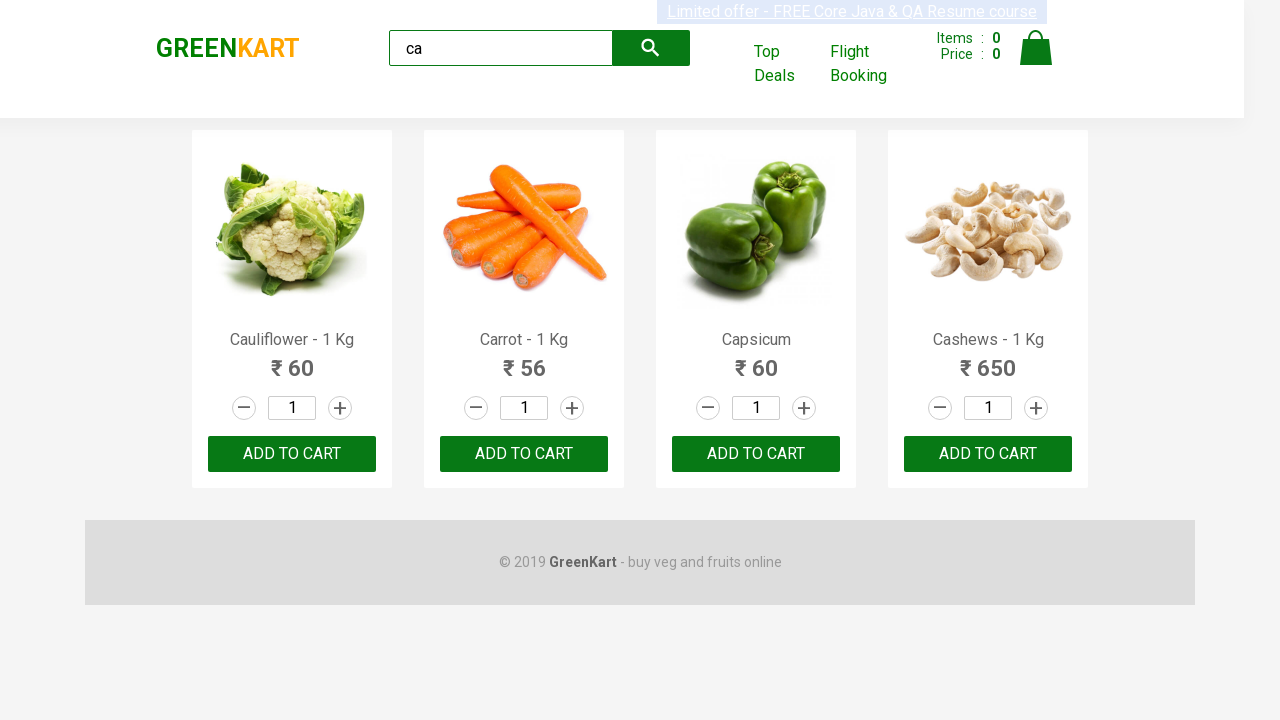

Retrieved product name: 'Capsicum'
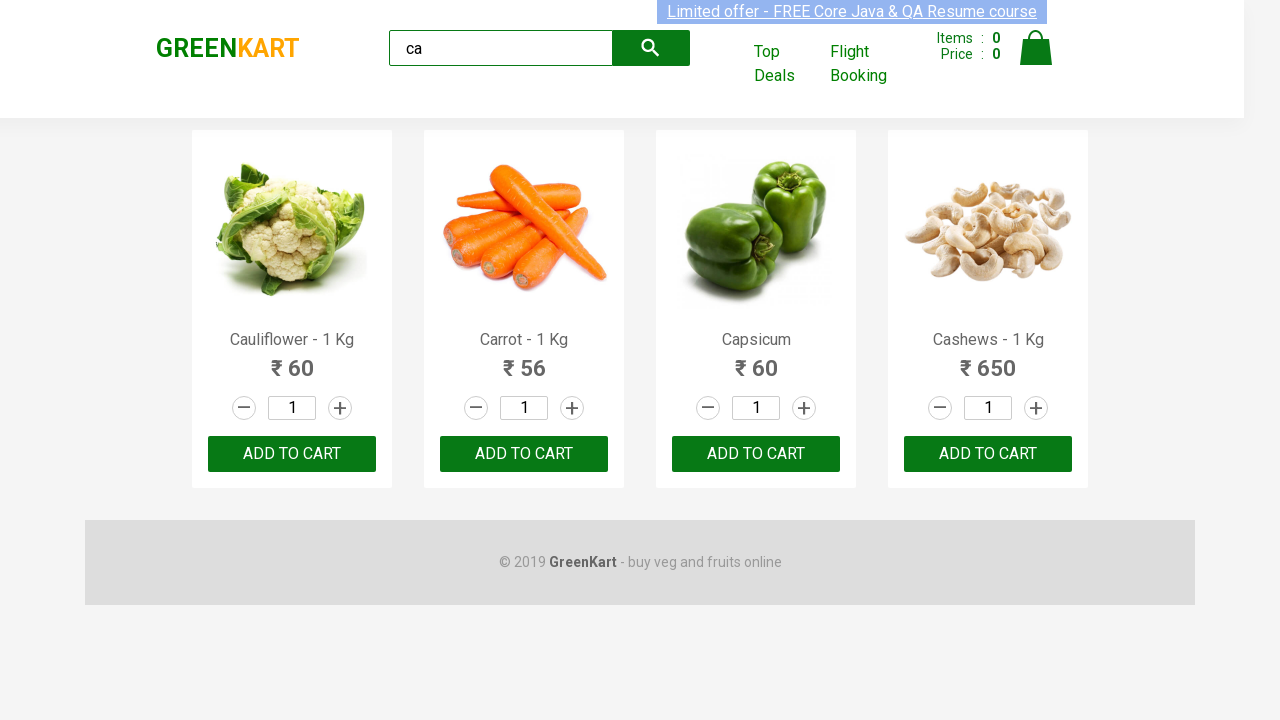

Retrieved product name: 'Cashews - 1 Kg'
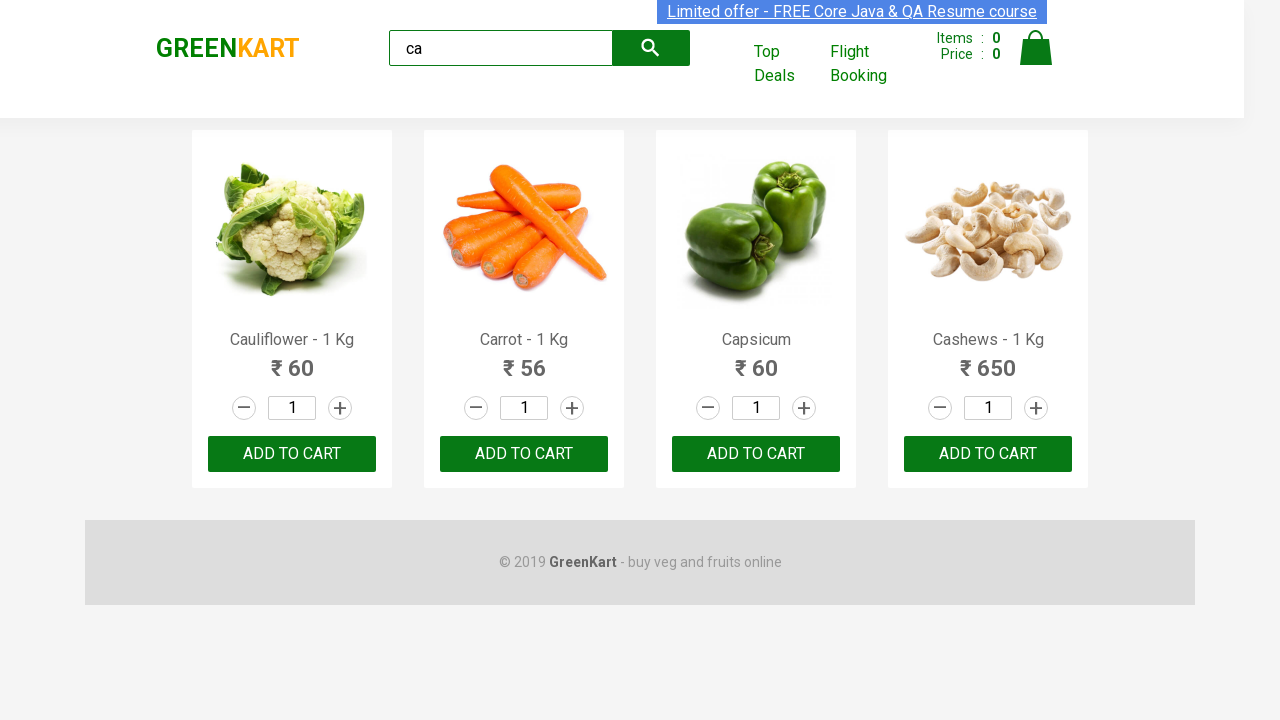

Clicked 'Add to Cart' button for Cashews product at (988, 454) on .products .product >> nth=3 >> button
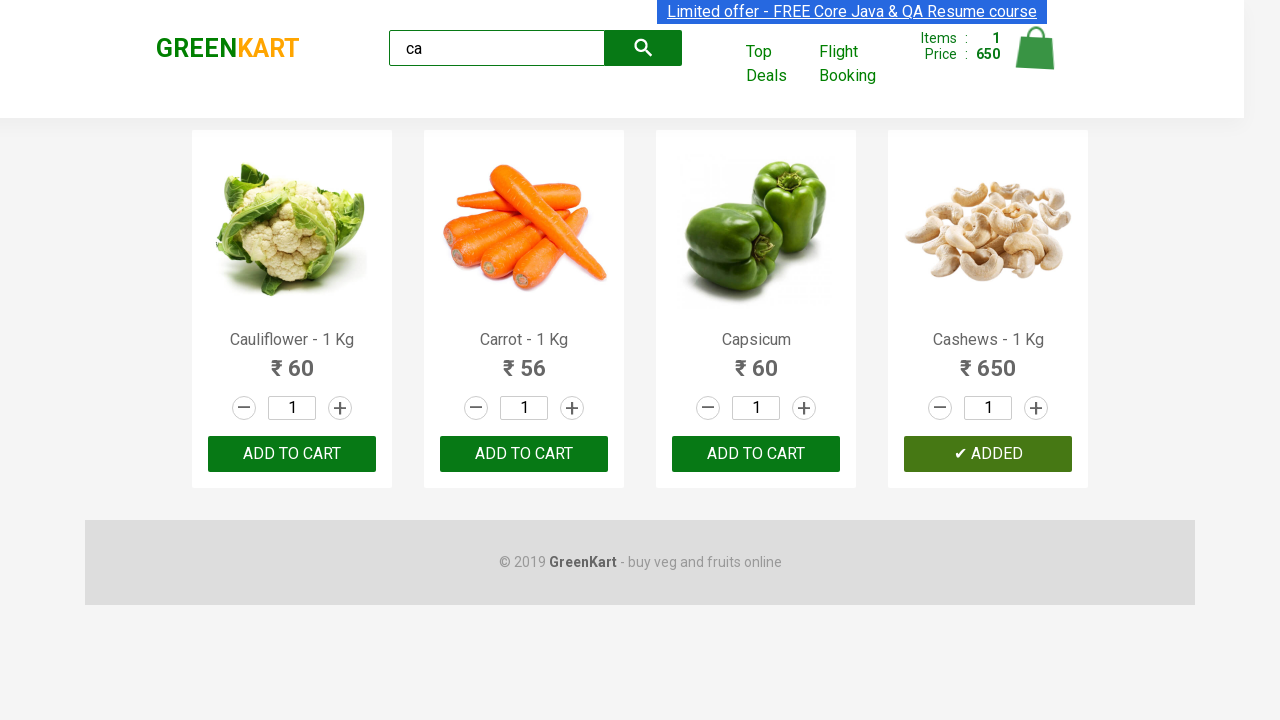

Retrieved brand text: 'GREENKART'
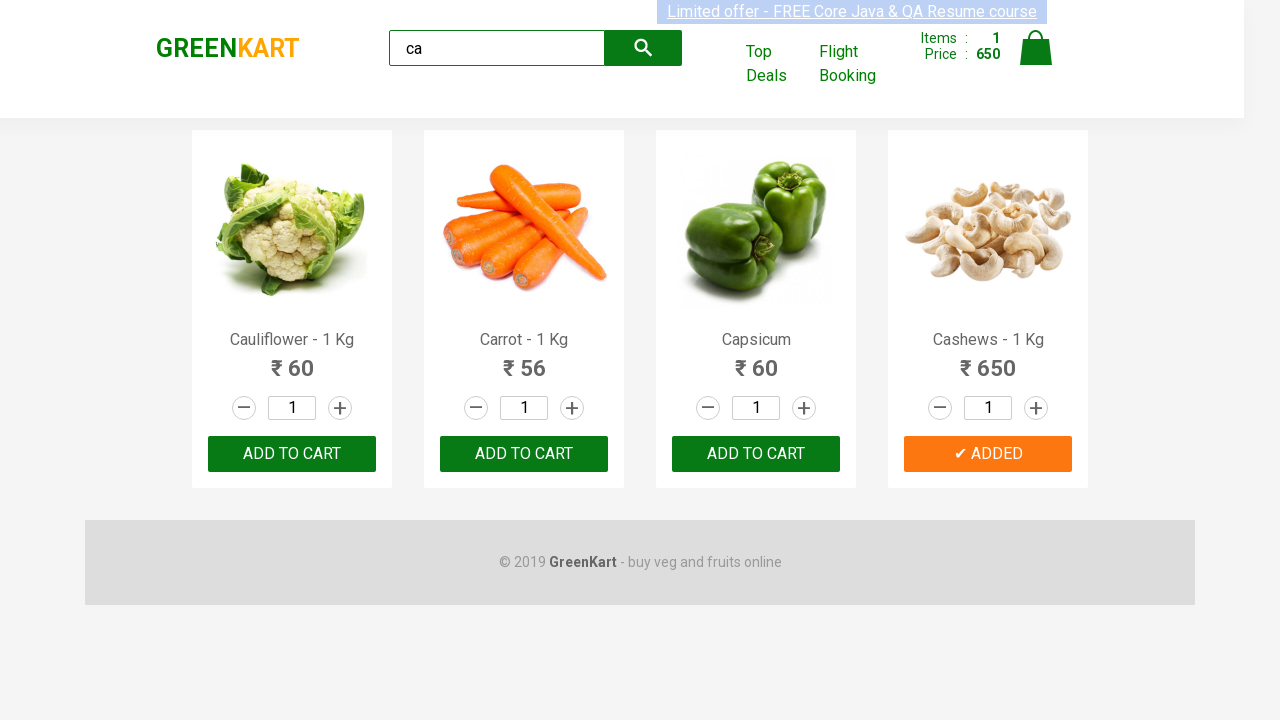

Verified brand text is 'GREENKART'
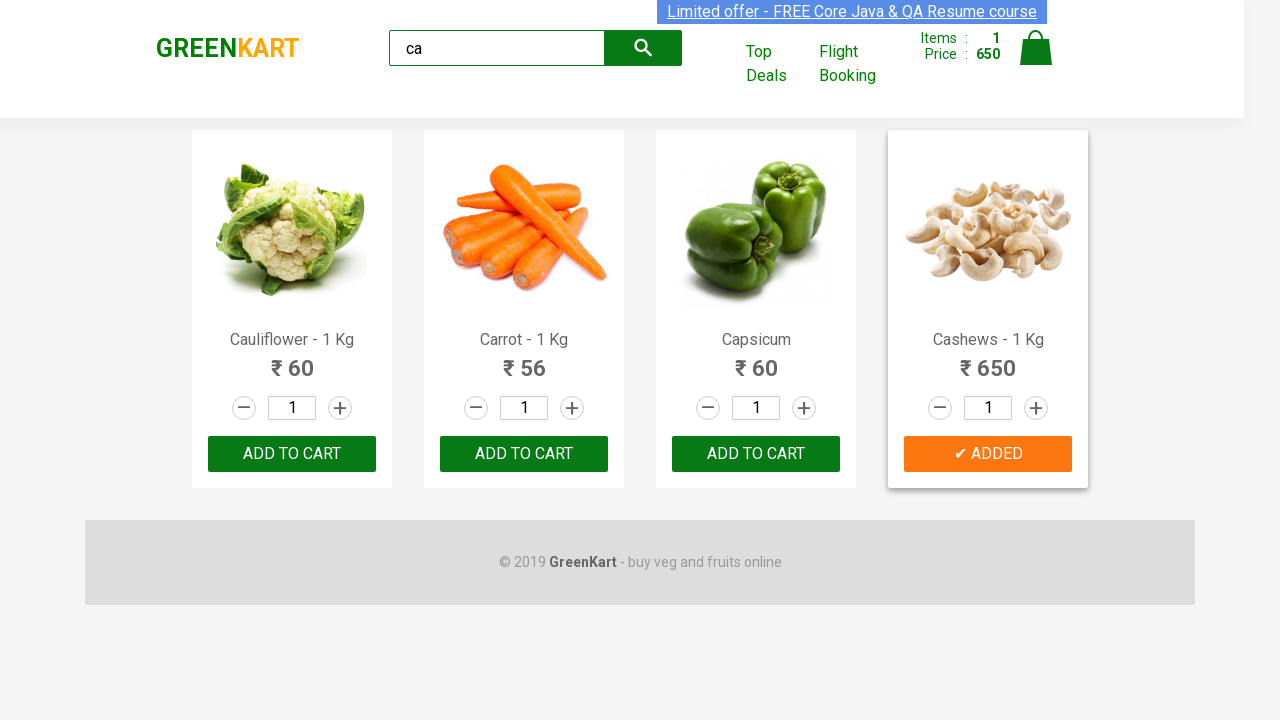

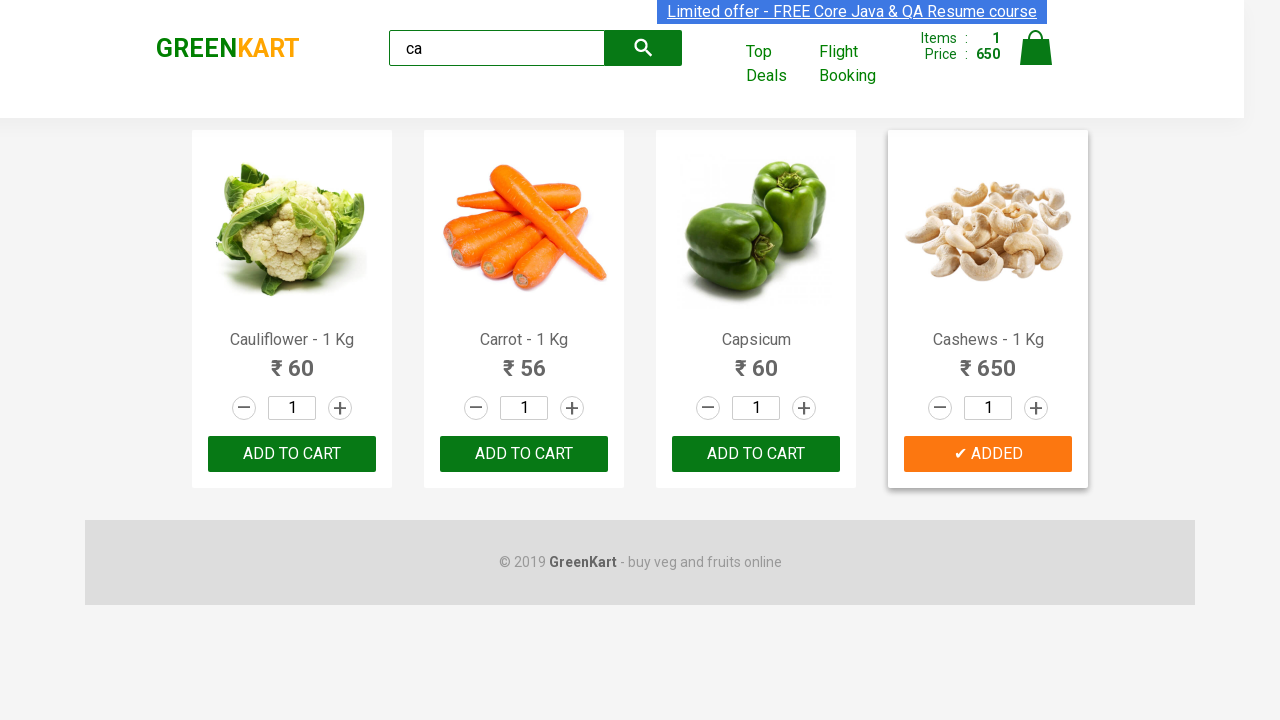